Tests mouse hover functionality by hovering over a user avatar image to reveal a hidden "View profile" link, then clicking on it

Starting URL: https://the-internet.herokuapp.com/hovers

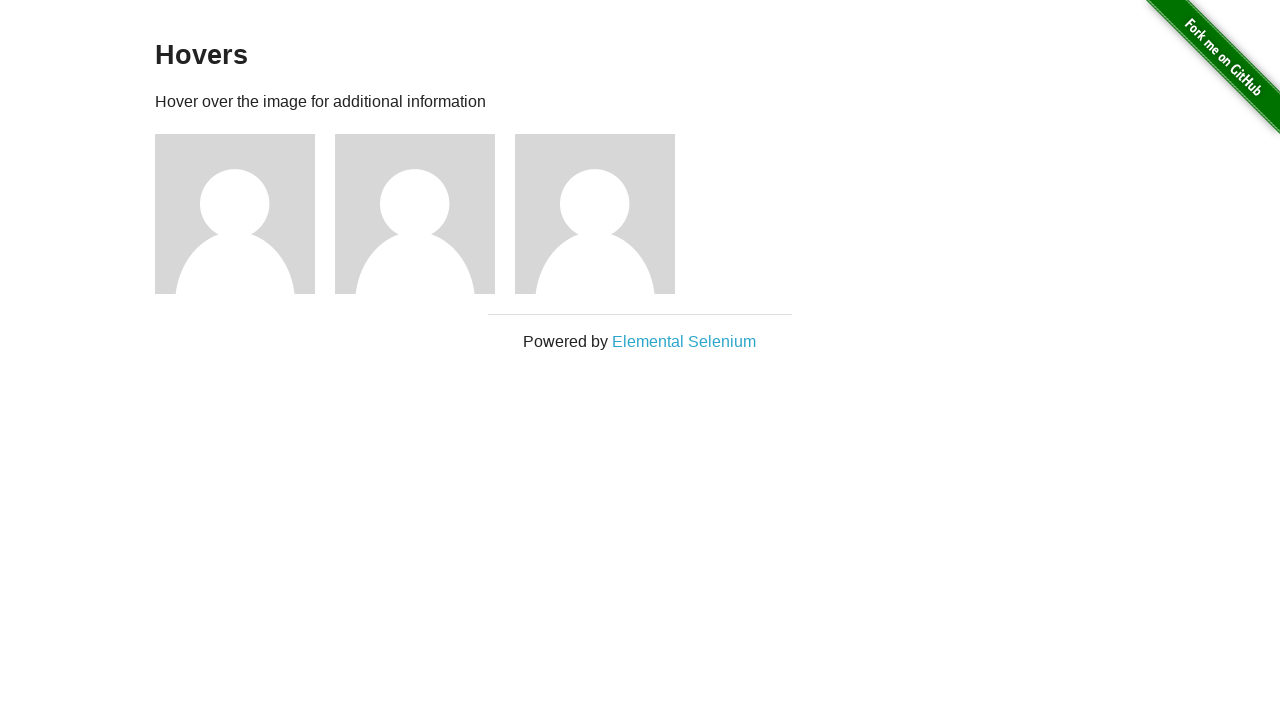

Hovered over first user avatar image to reveal View profile link at (235, 214) on (//img[@alt='User Avatar'])[1]
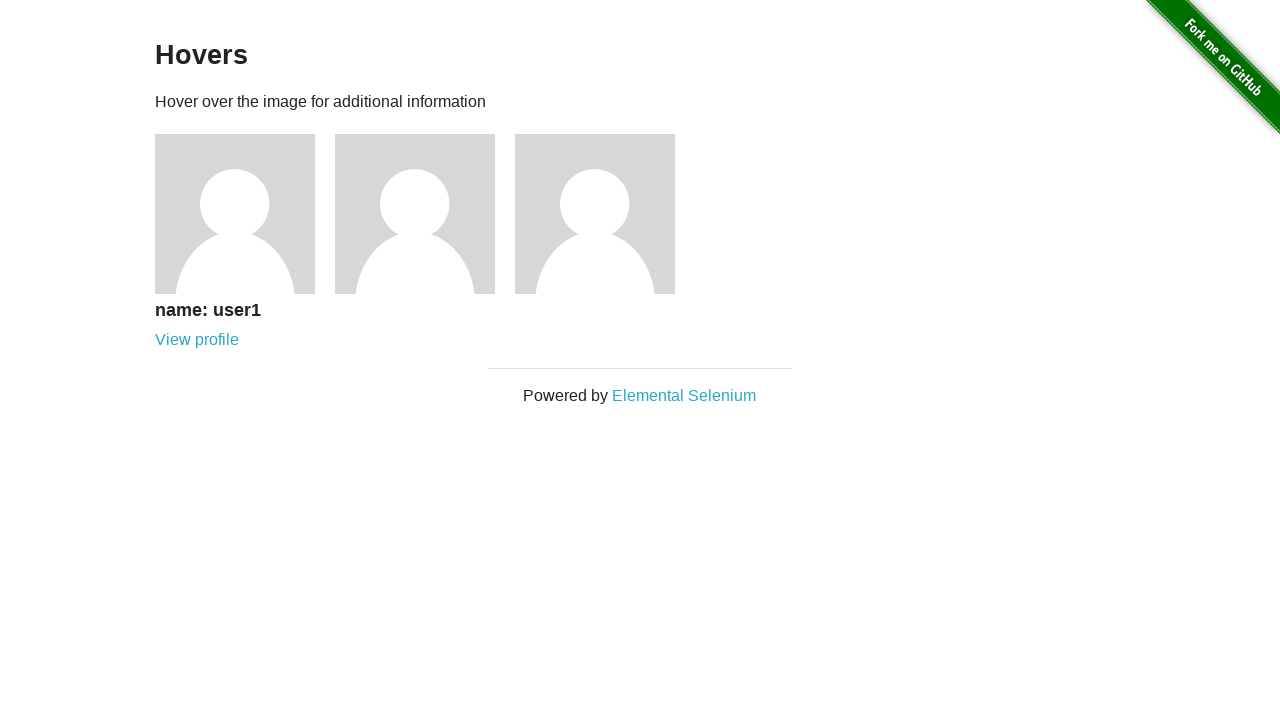

Clicked View profile link that appeared after hovering at (197, 340) on (//a[text()='View profile'])[1]
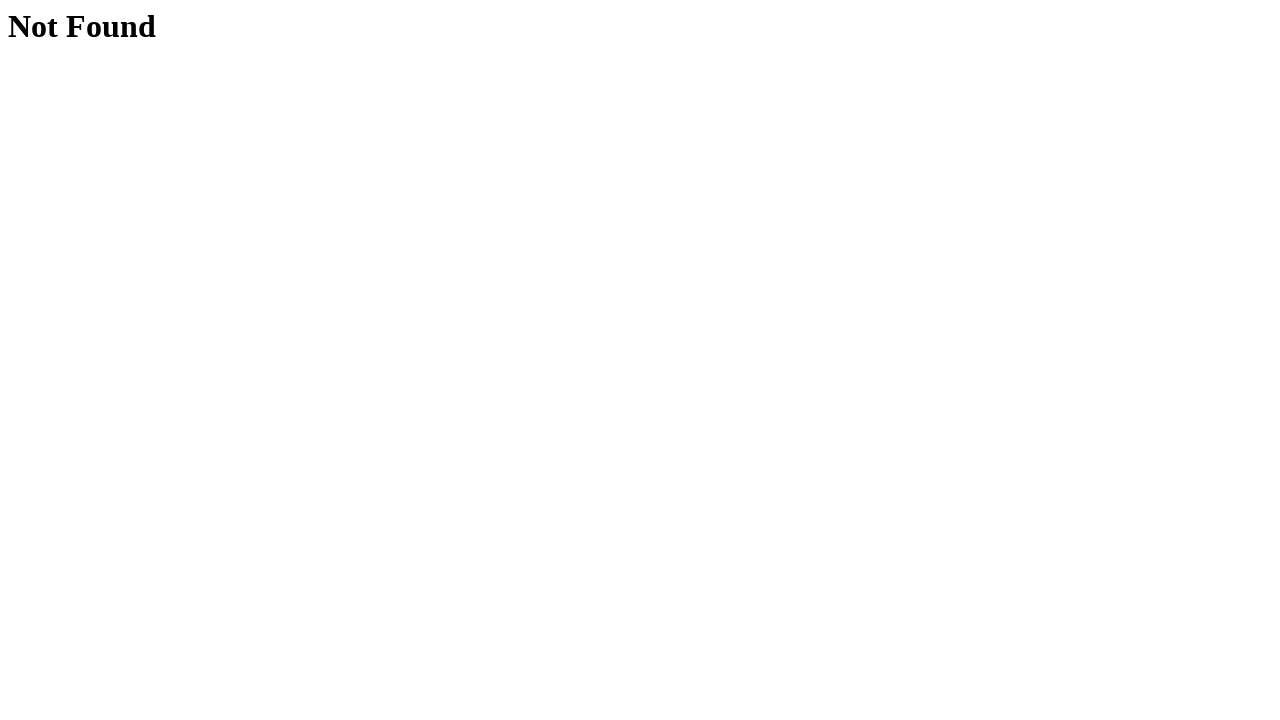

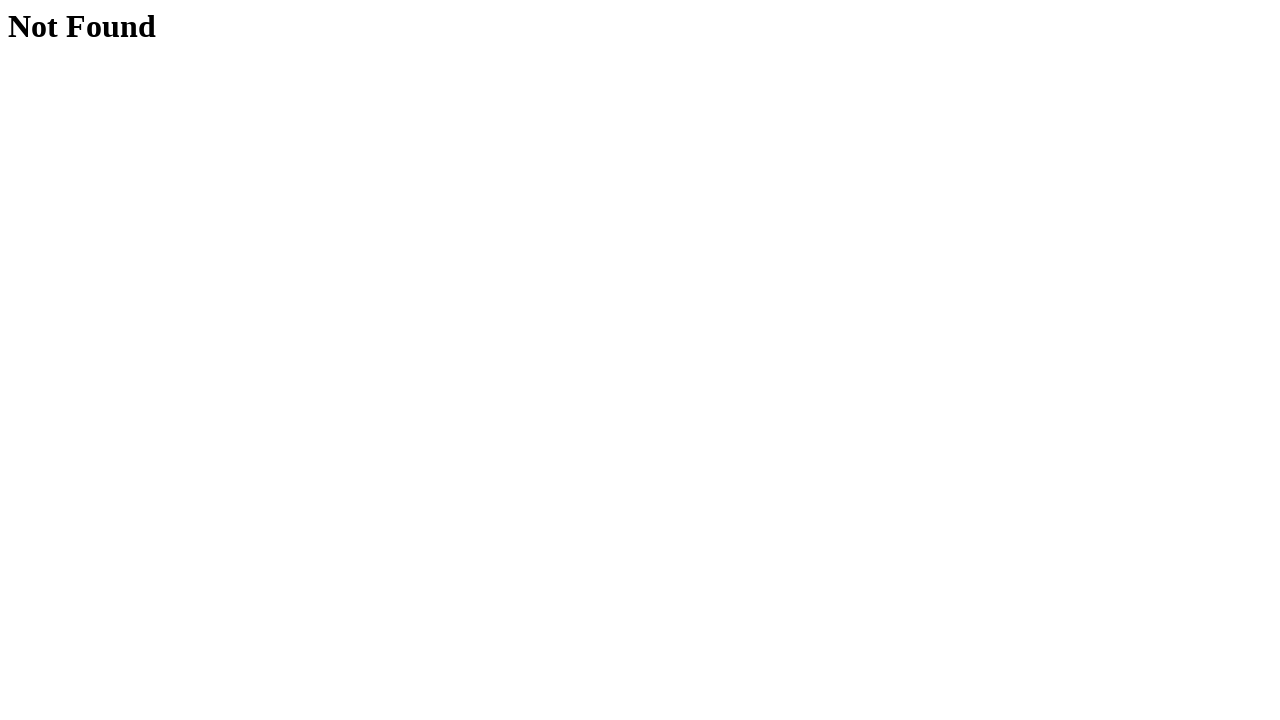